Tests window handling functionality by clicking a link that opens a new window and verifying the heading text on the initial page

Starting URL: https://the-internet.herokuapp.com/windows

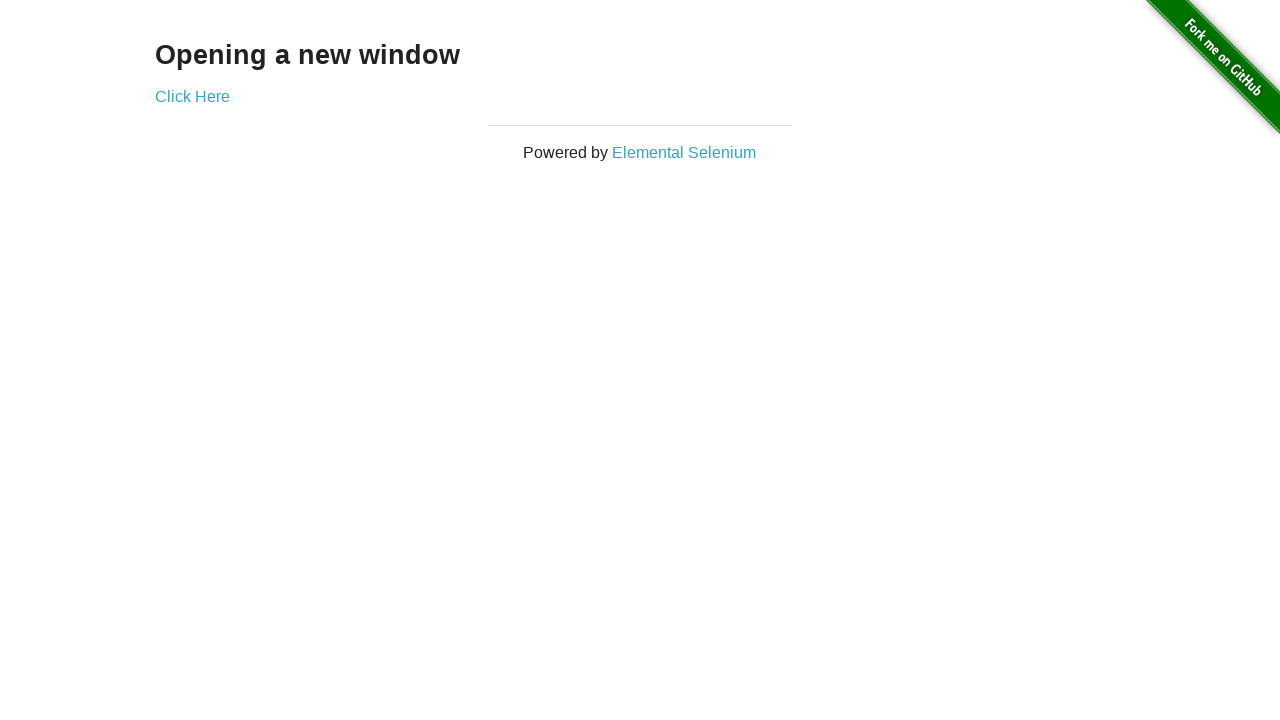

Located h3 heading element on the page
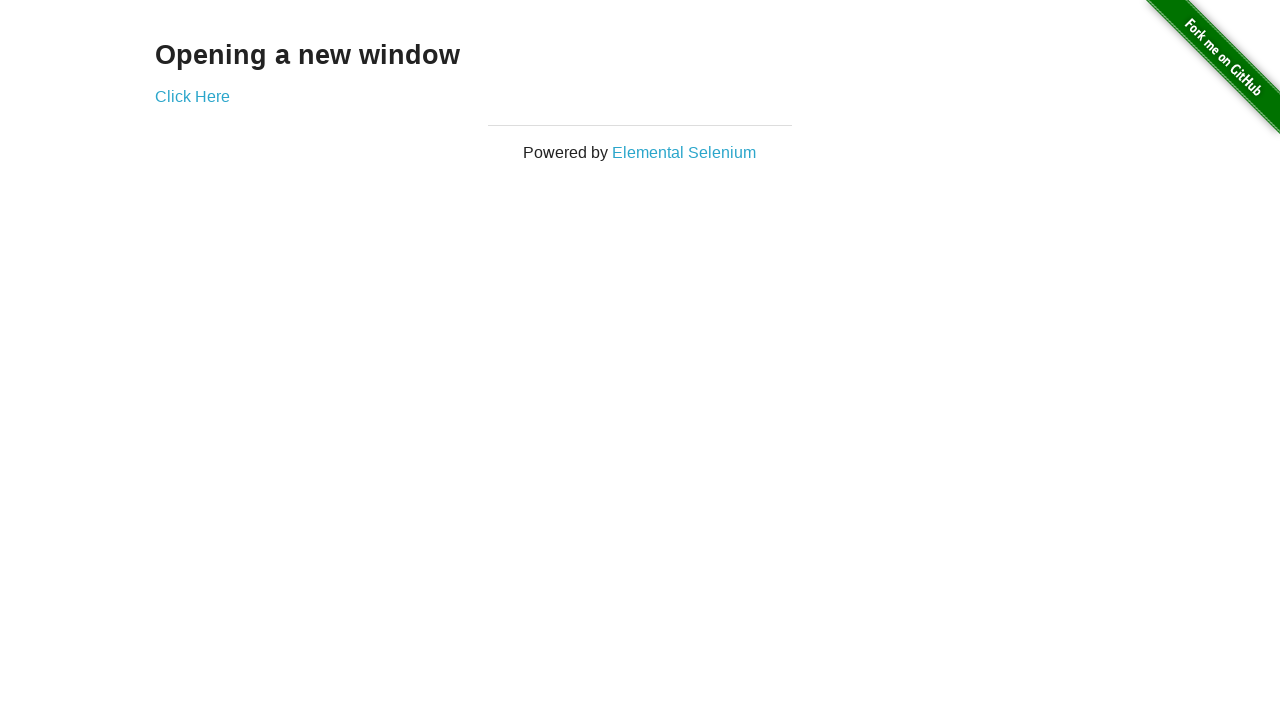

Verified heading text is 'Opening a new window'
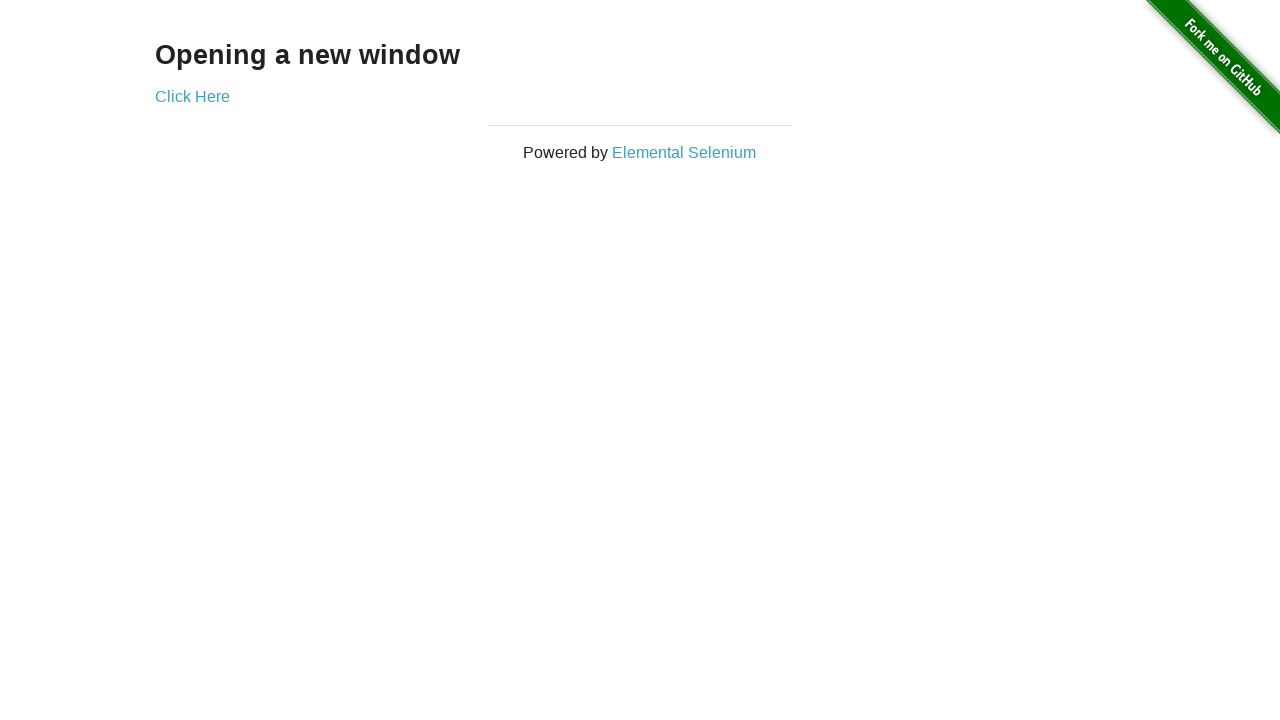

Stored current page context
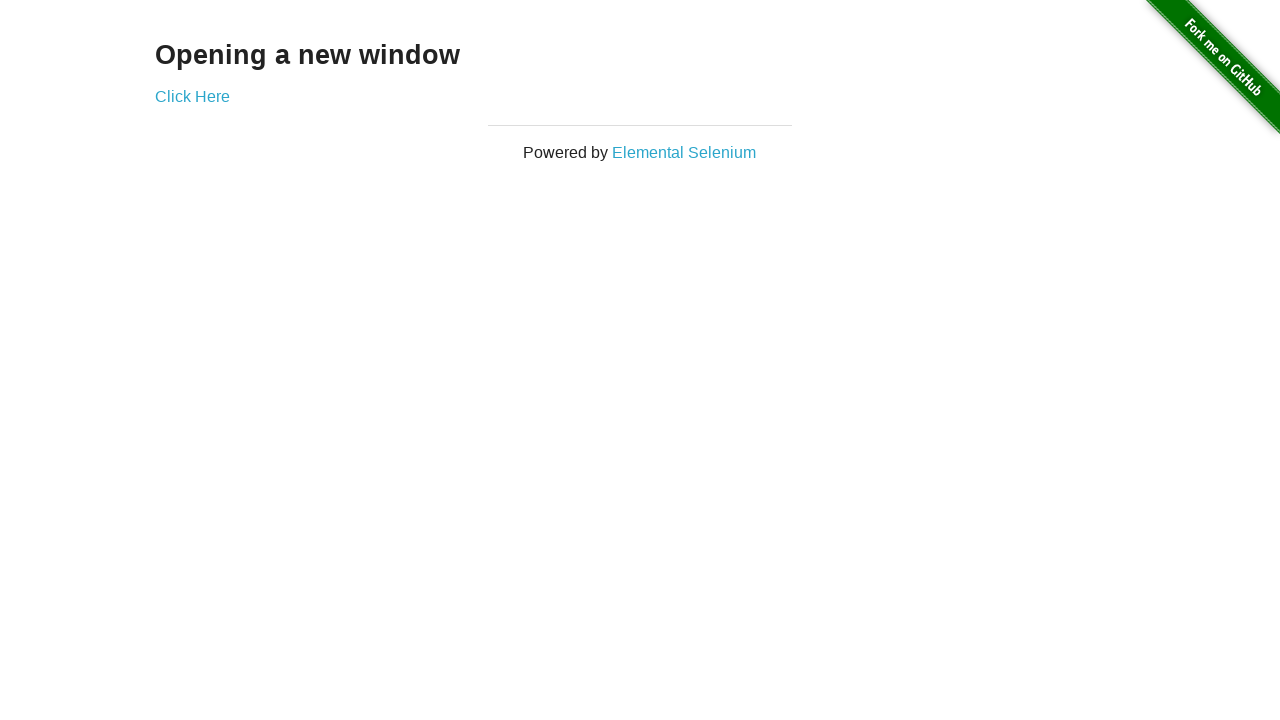

Clicked 'Click Here' link to open new window at (192, 96) on text='Click Here'
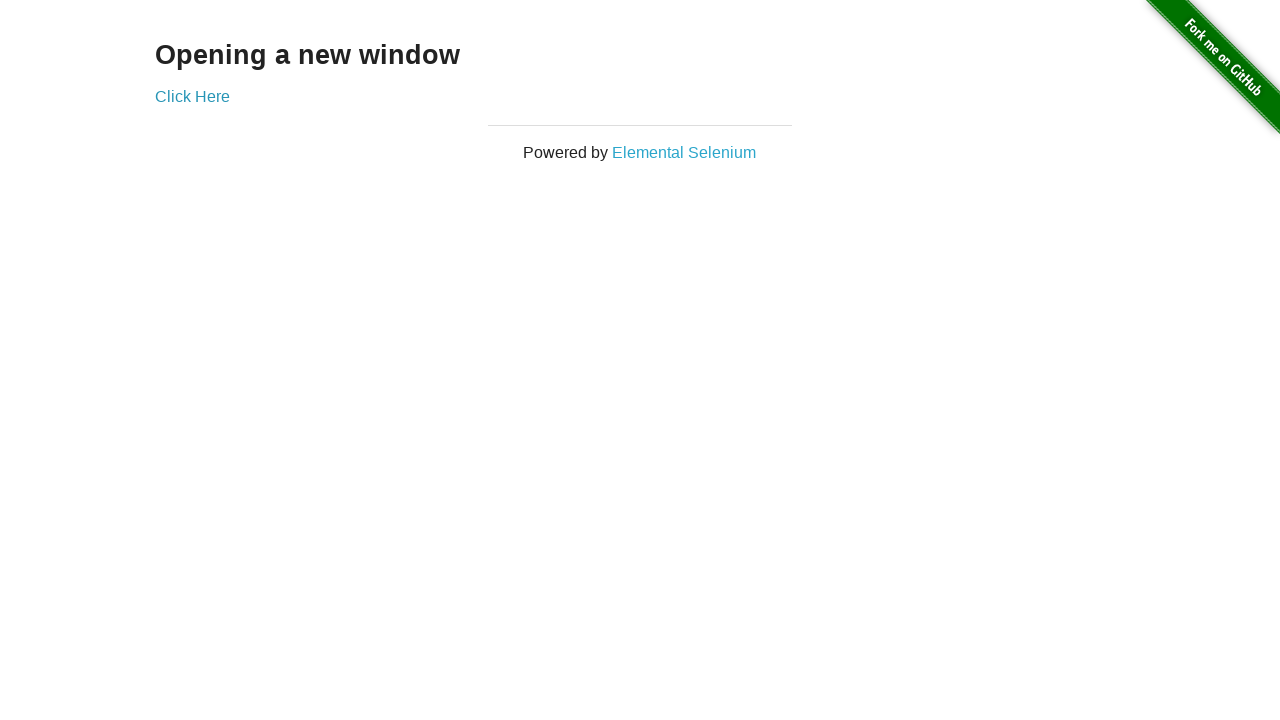

New window popup opened and assigned to new_page
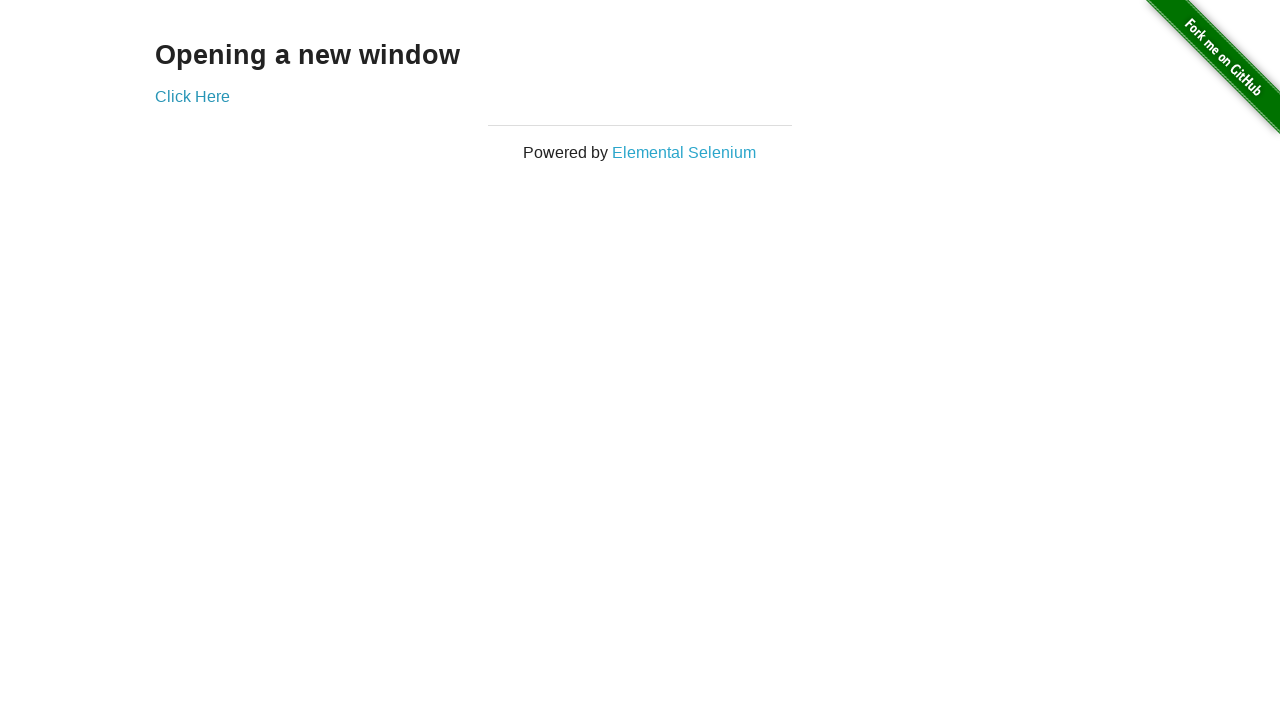

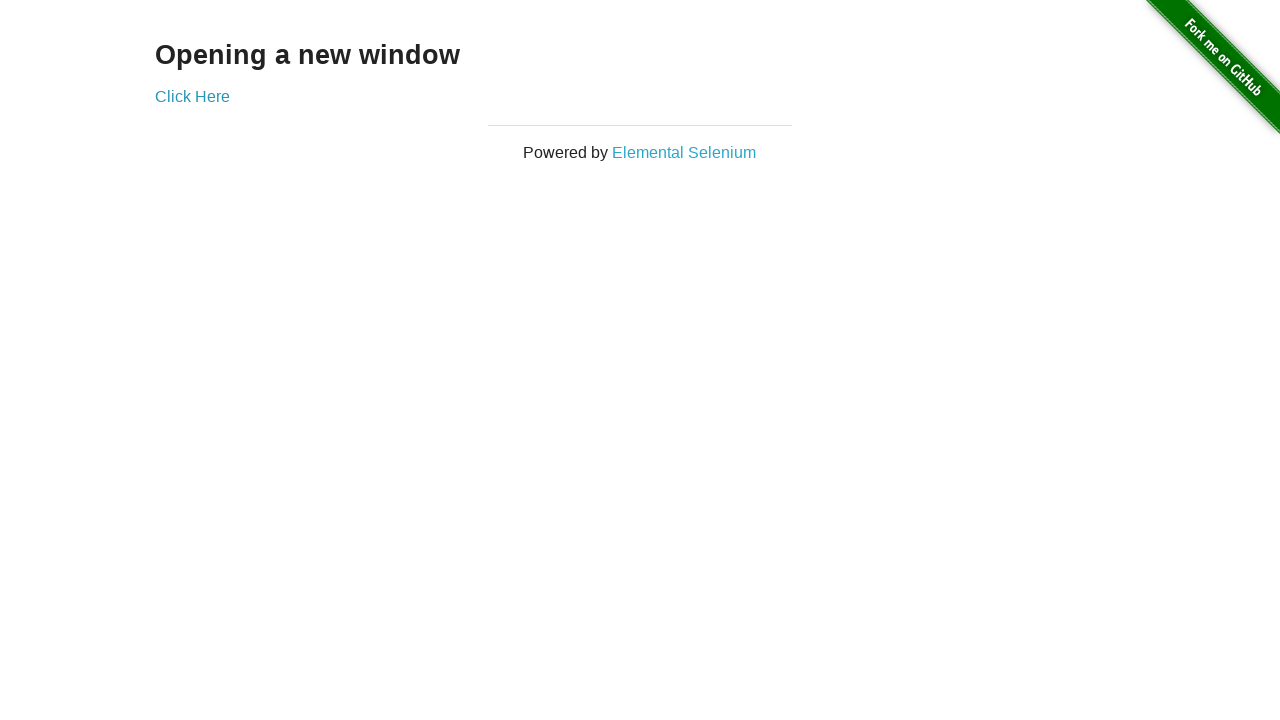